Tests the X (Twitter) social link in the footer by scrolling down and clicking the link to verify it opens X.com

Starting URL: https://opensource-demo.orangehrmlive.com/web/index.php/auth/login

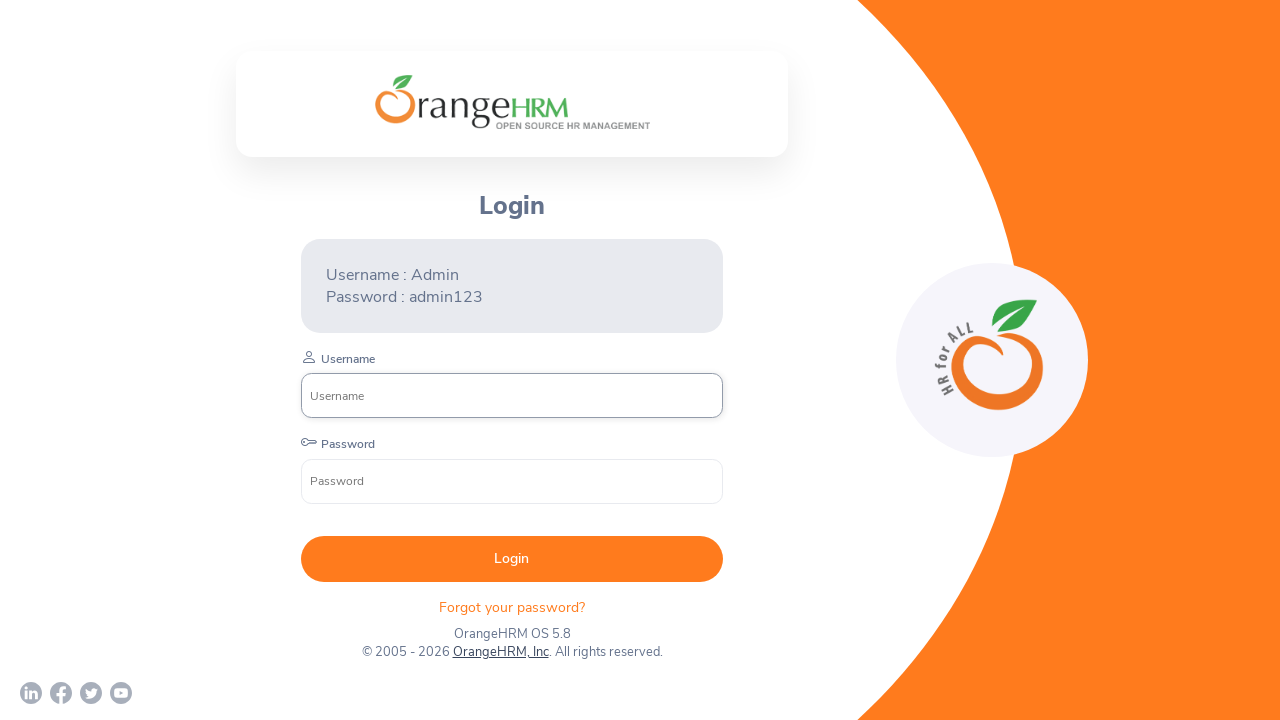

Scrolled to bottom of page
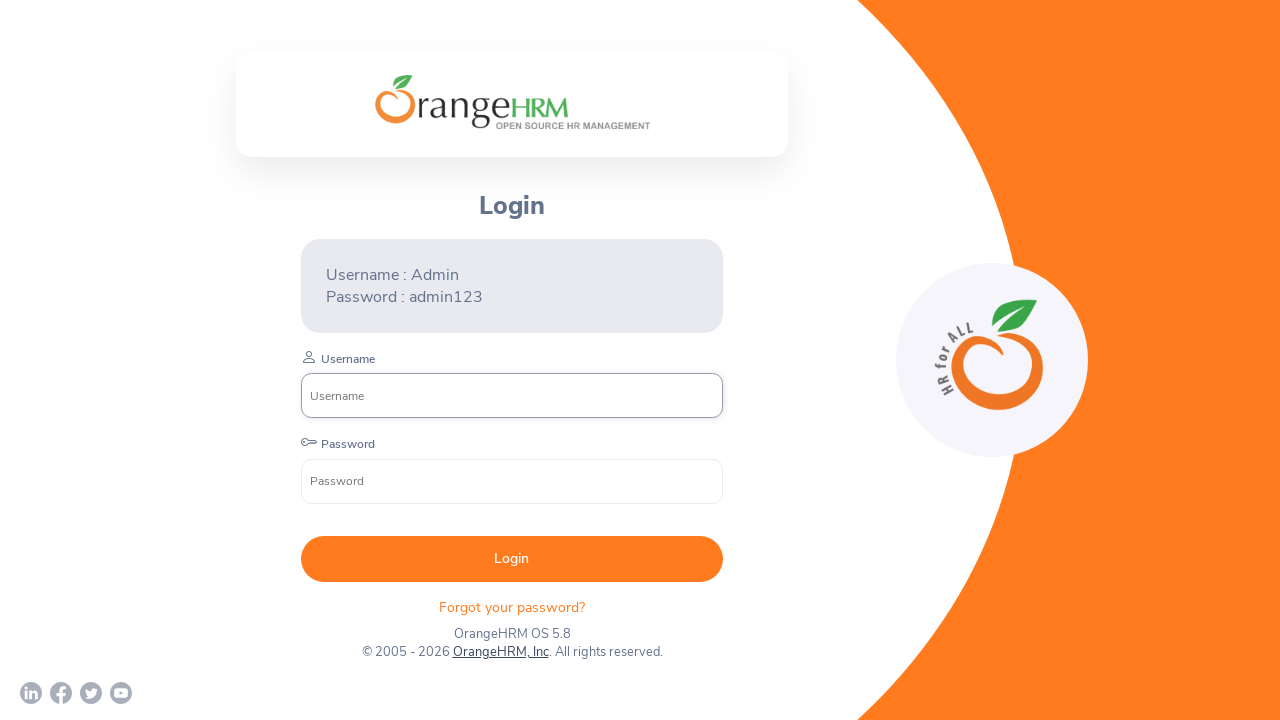

Clicked X (Twitter) social link in footer at (91, 693) on xpath=//*[@id='app']/div[1]/div/div[1]/div/div[2]/div[3]/div[1]/a[3]
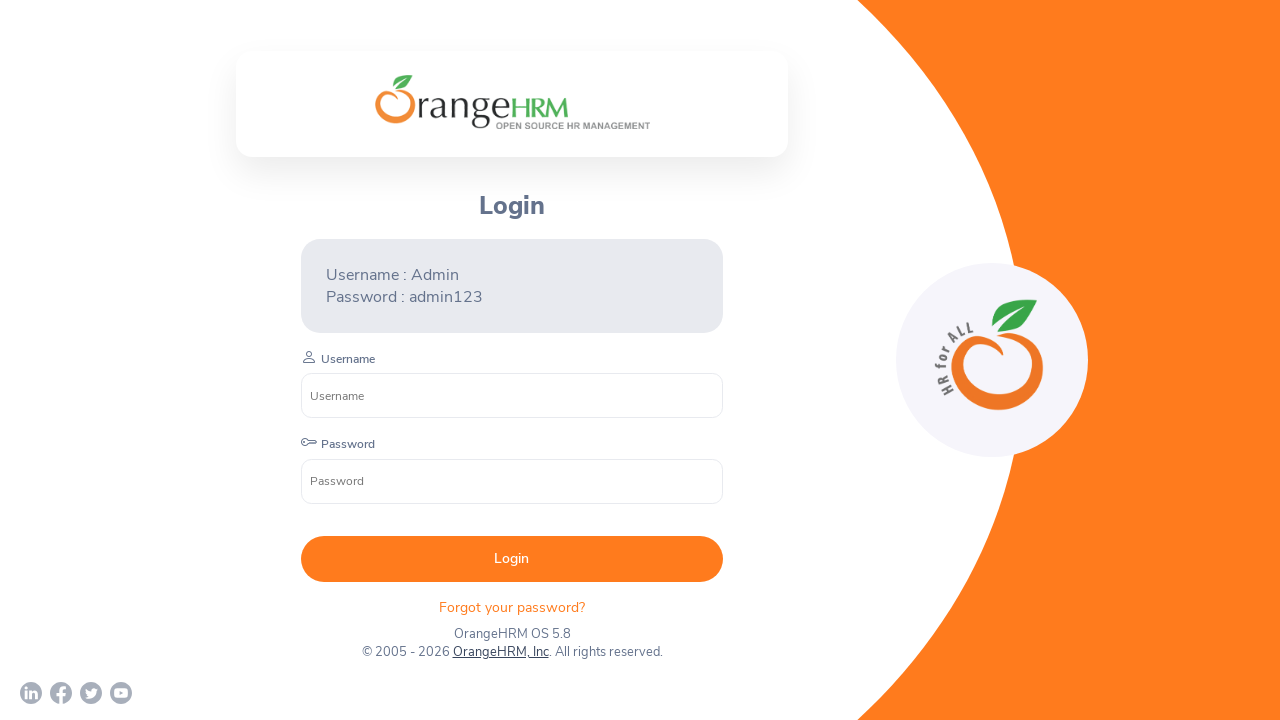

New X.com page loaded successfully
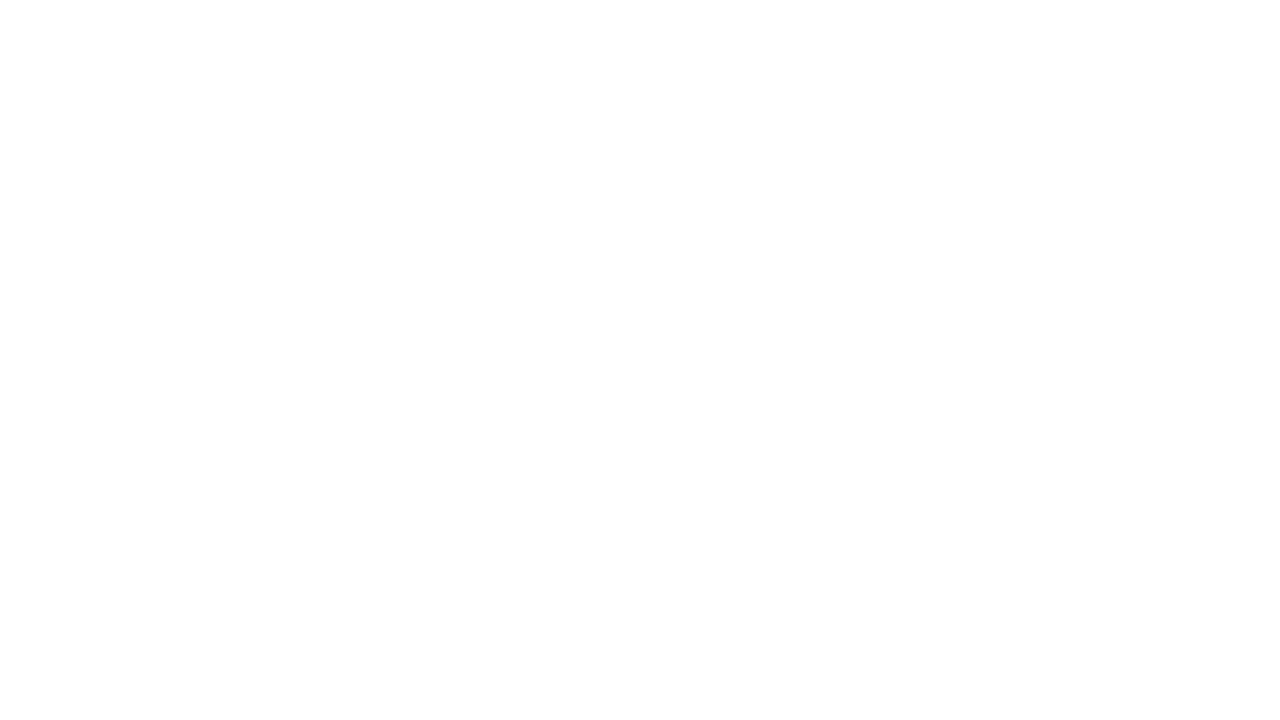

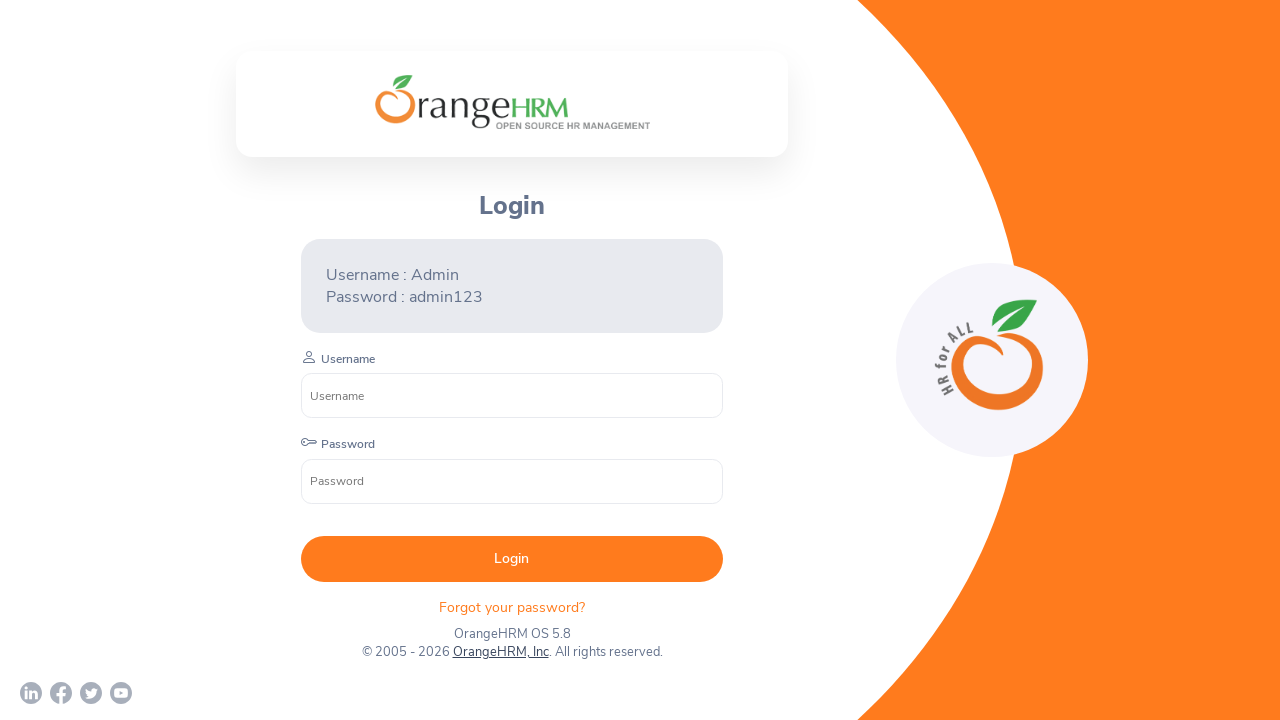